Tests checkbox interaction on a practice form by clicking the "Sports" hobby checkbox and verifying its selection state

Starting URL: https://demoqa.com/automation-practice-form

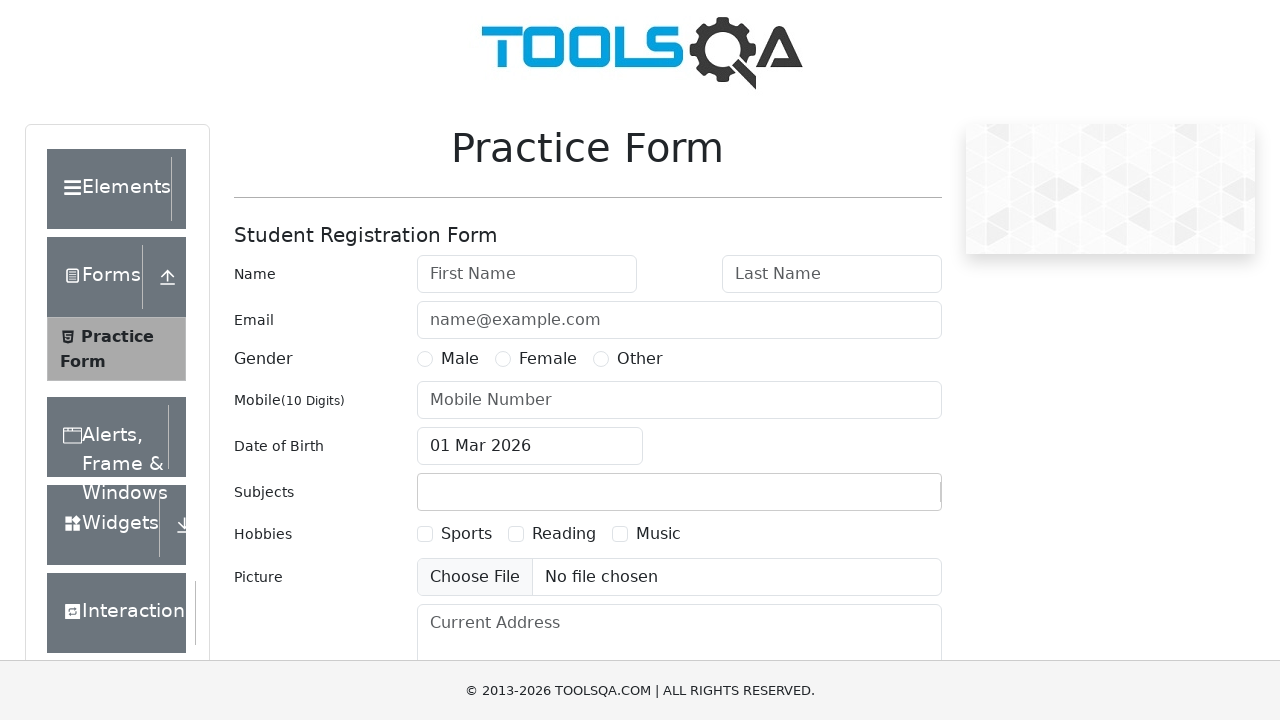

Clicked the Sports hobby checkbox label at (466, 534) on label[for='hobbies-checkbox-1']
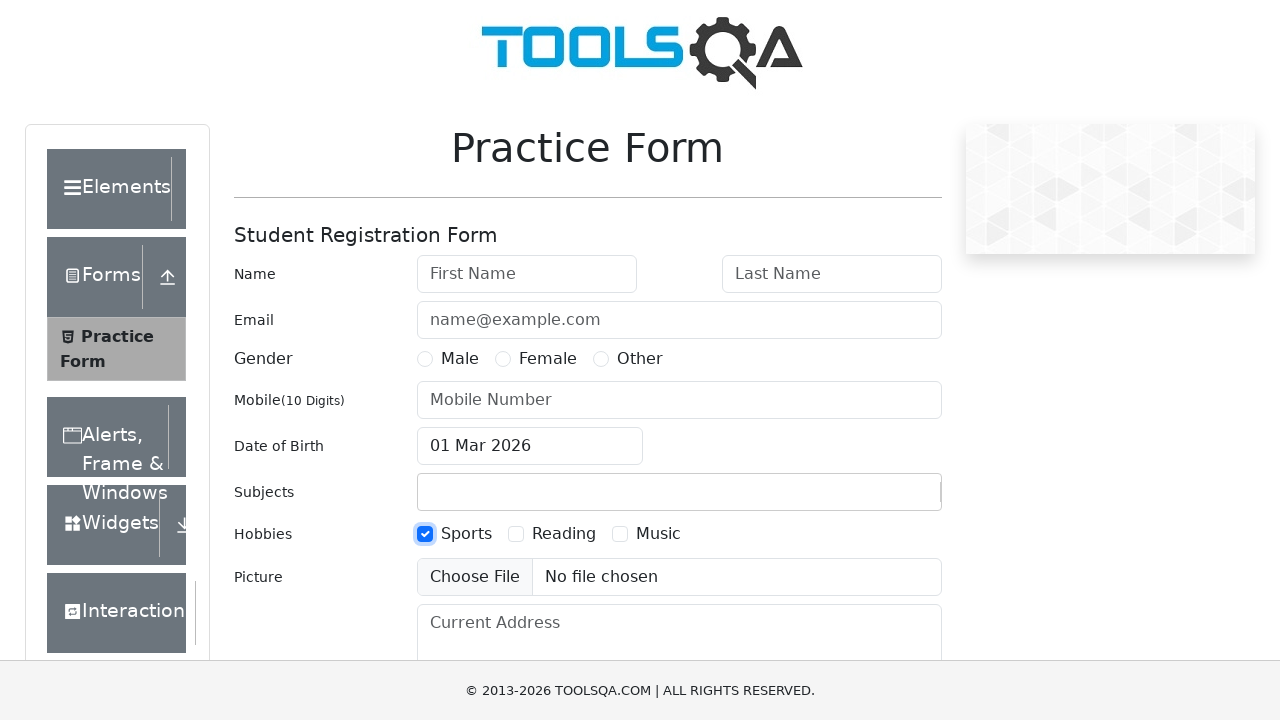

Located the Sports checkbox element
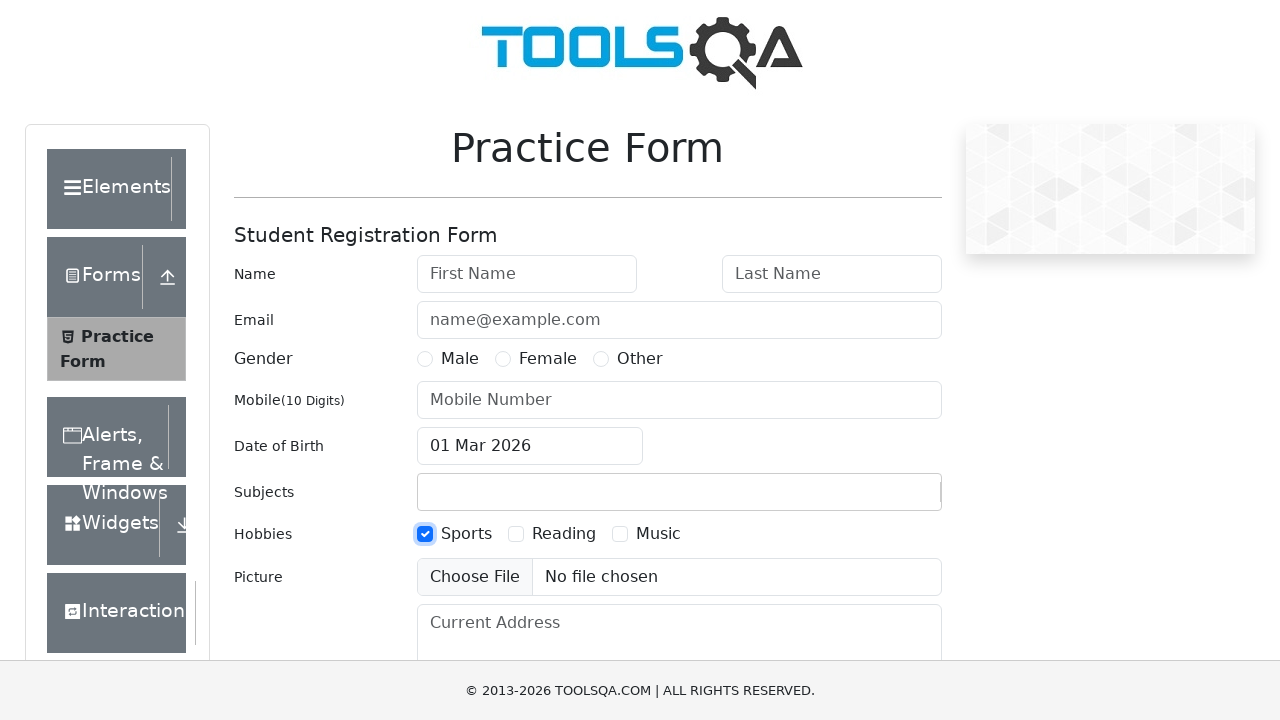

Verified that Sports checkbox is selected
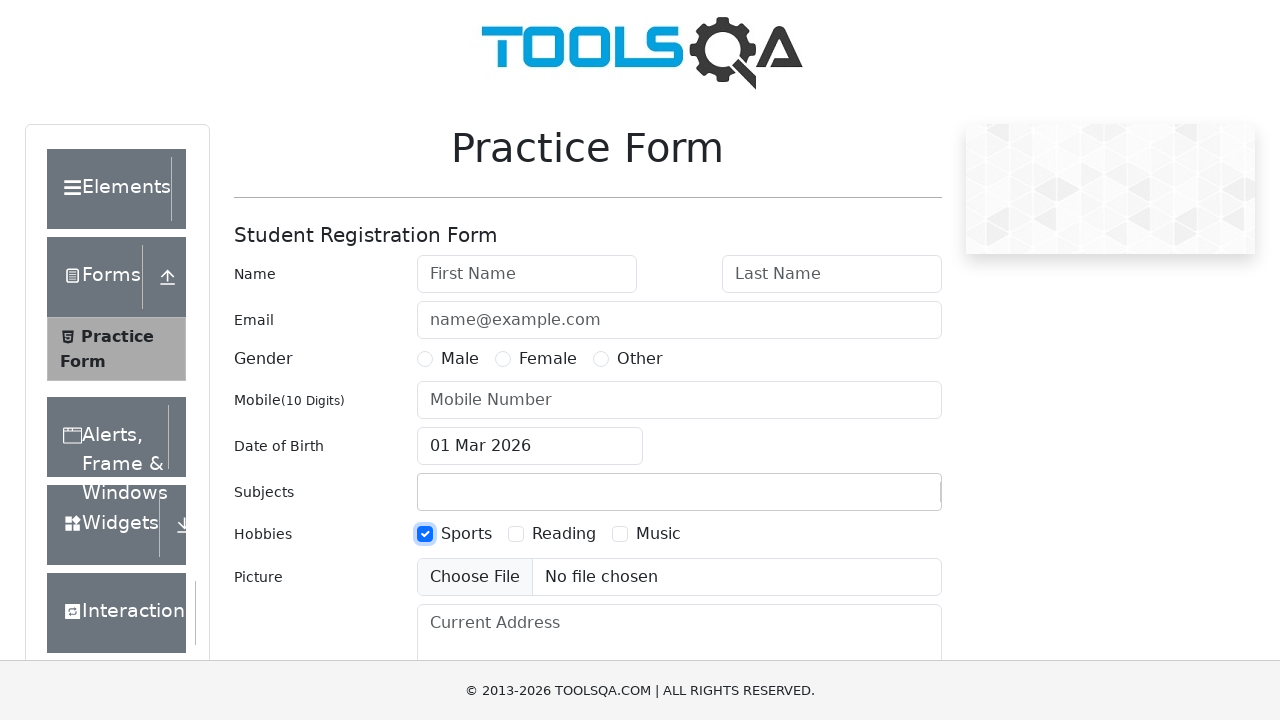

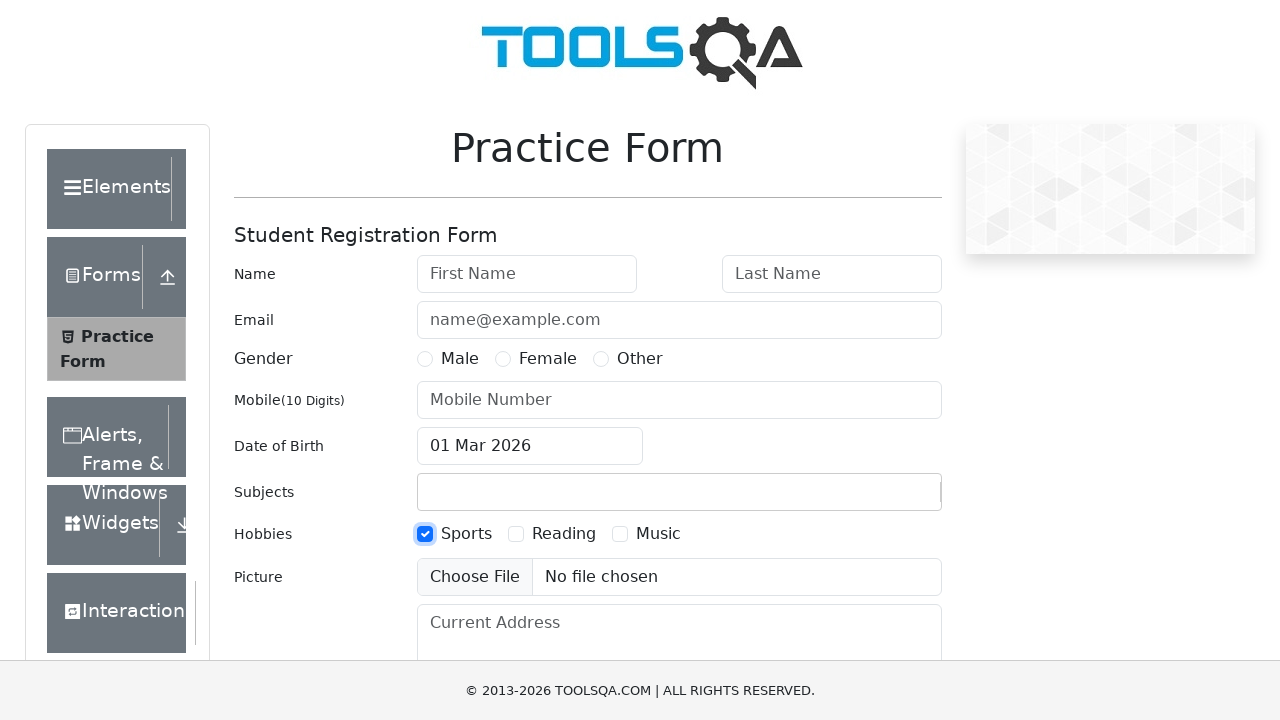